Tests fragment navigation by loading a page and then navigating to an anchor link on the same page, verifying the navigation completes successfully.

Starting URL: https://www.selenium.dev/selenium/web/linked_image.html

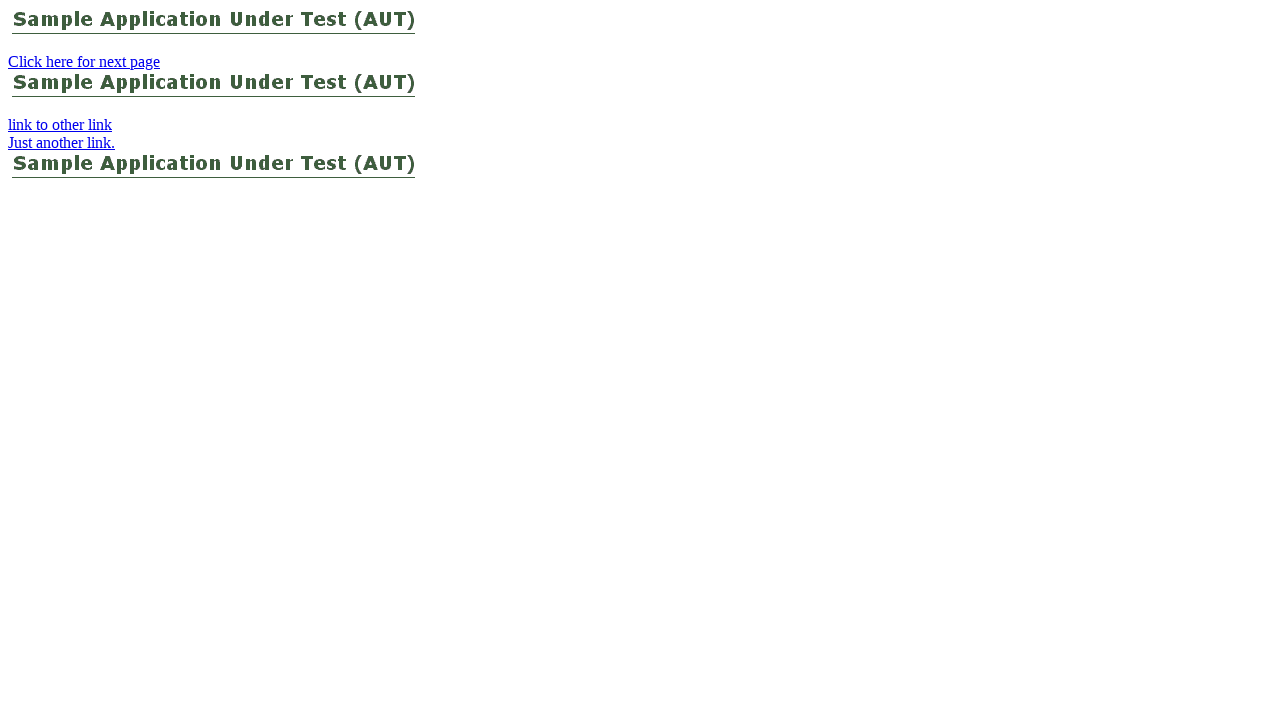

Initial page fully loaded
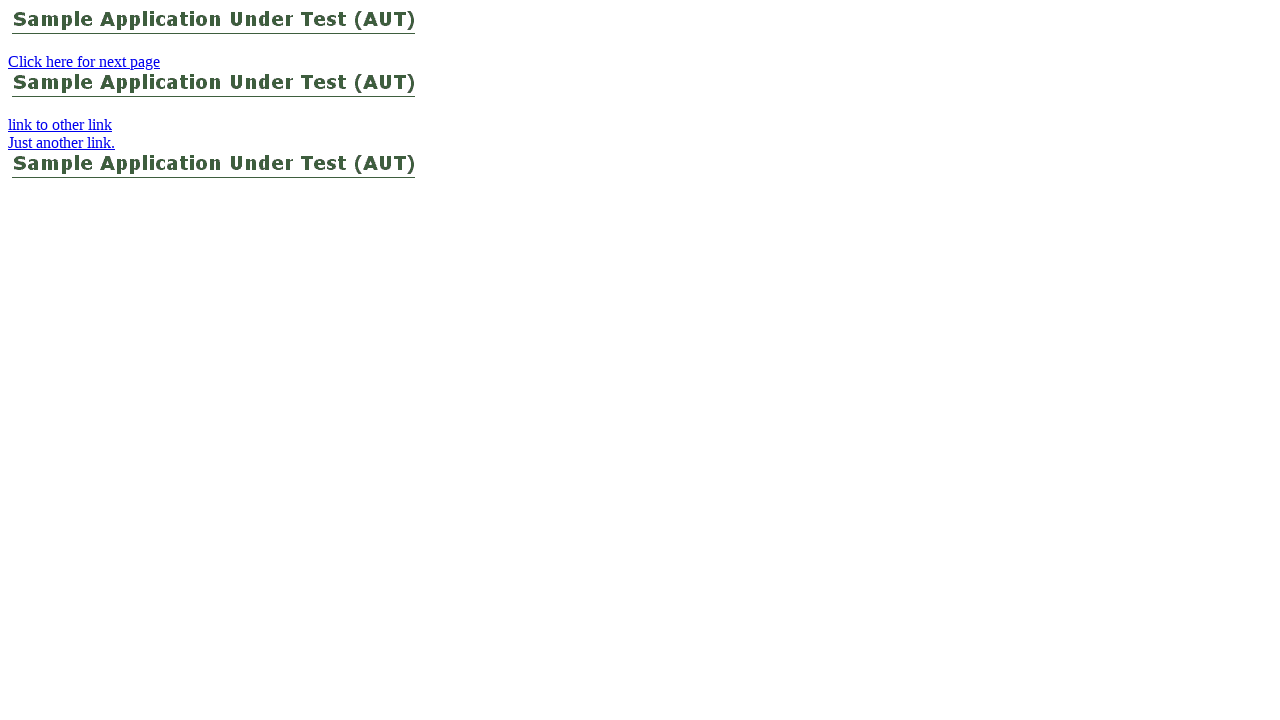

Navigated to linked_image.html with anchor fragment #linkToAnchorOnThisPage
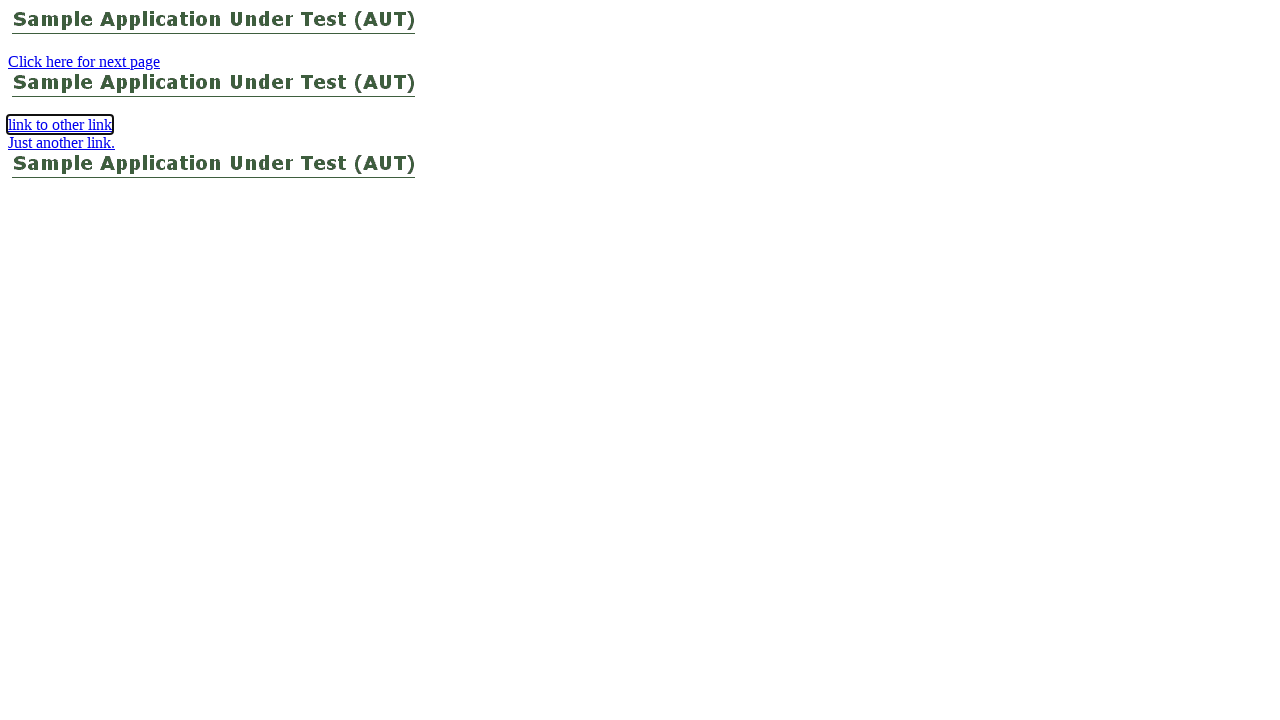

Fragment navigation completed and page fully loaded
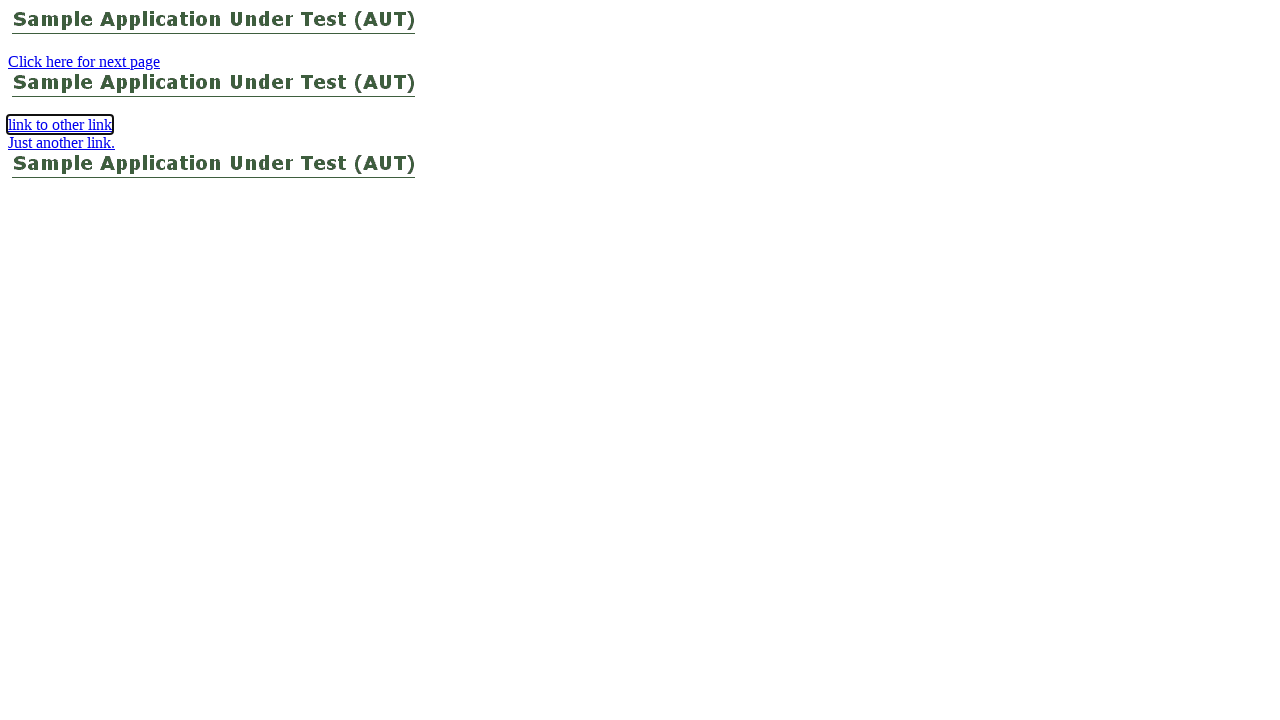

Verified URL contains fragment #linkToAnchorOnThisPage
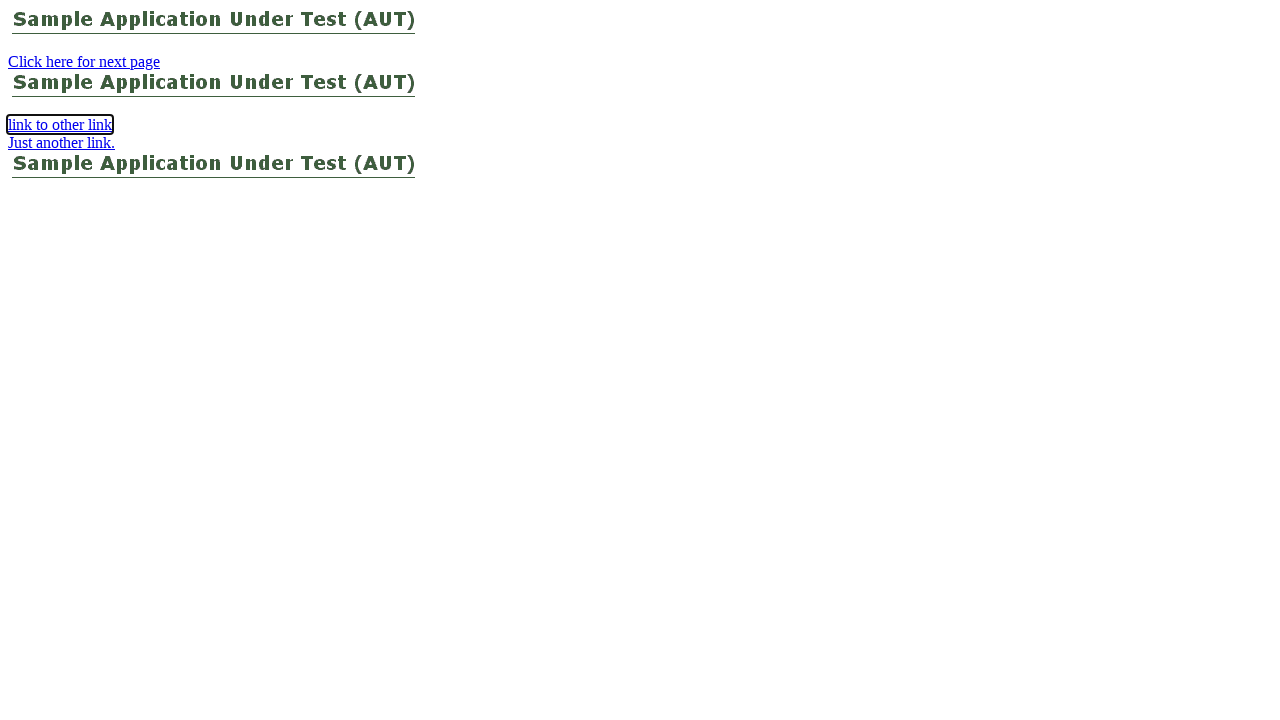

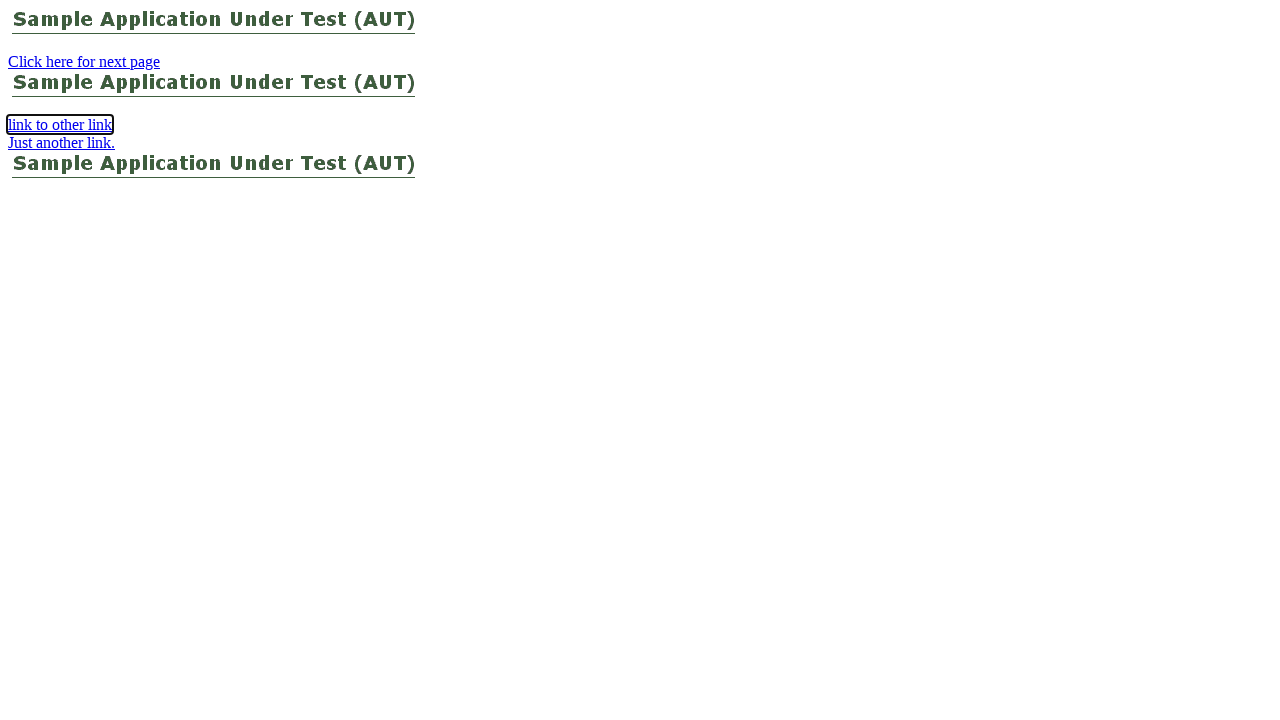